Tests clearing the complete state of all items by toggling the mark all checkbox

Starting URL: https://demo.playwright.dev/todomvc

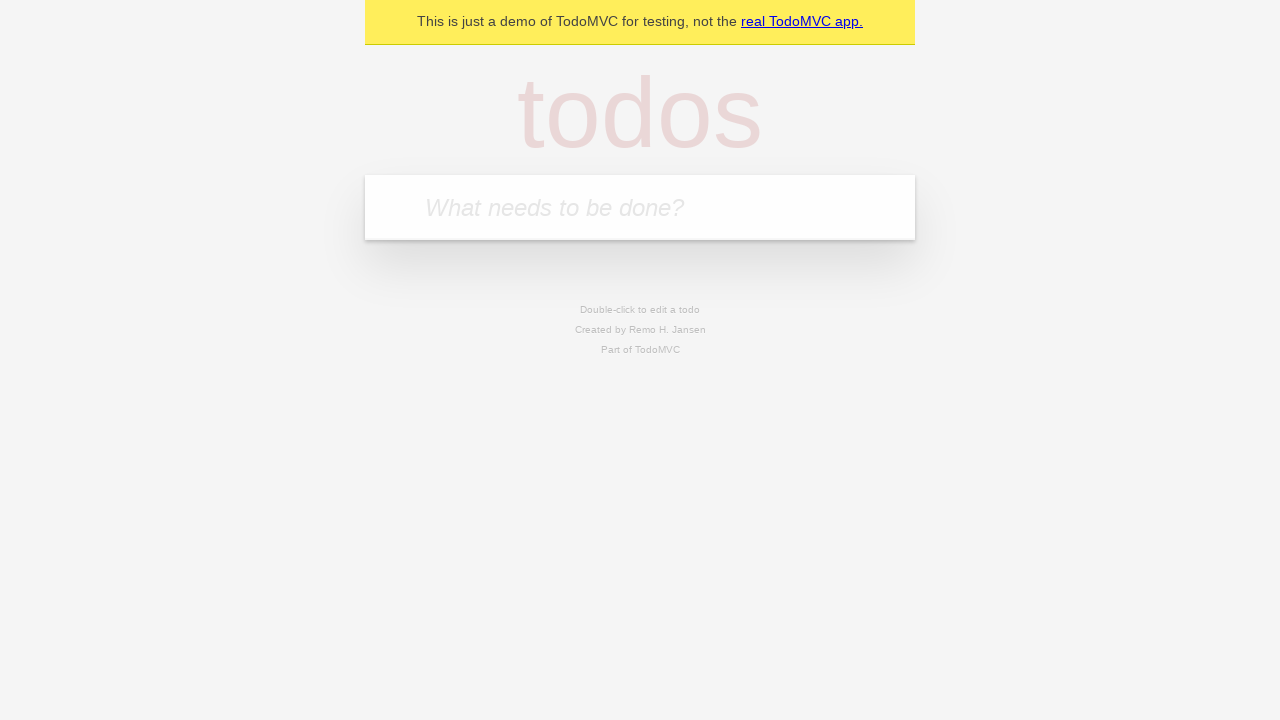

Filled todo input with 'buy some cheese' on internal:attr=[placeholder="What needs to be done?"i]
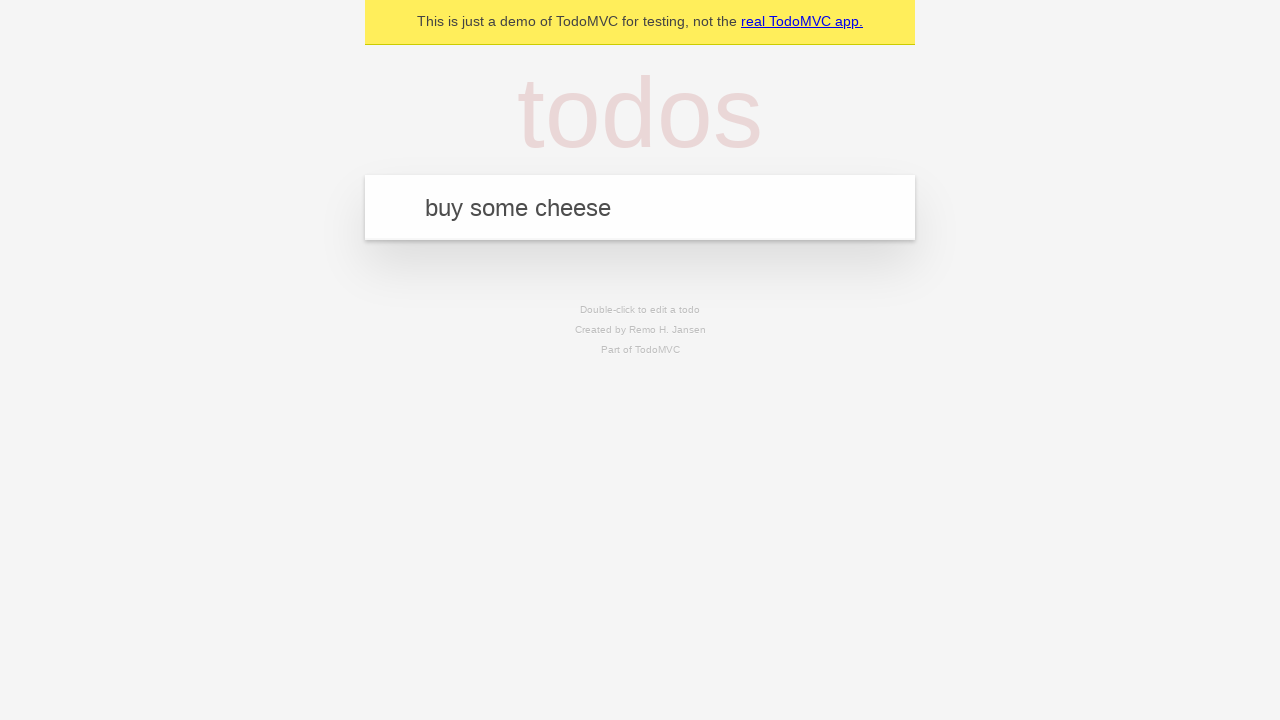

Pressed Enter to create todo 'buy some cheese' on internal:attr=[placeholder="What needs to be done?"i]
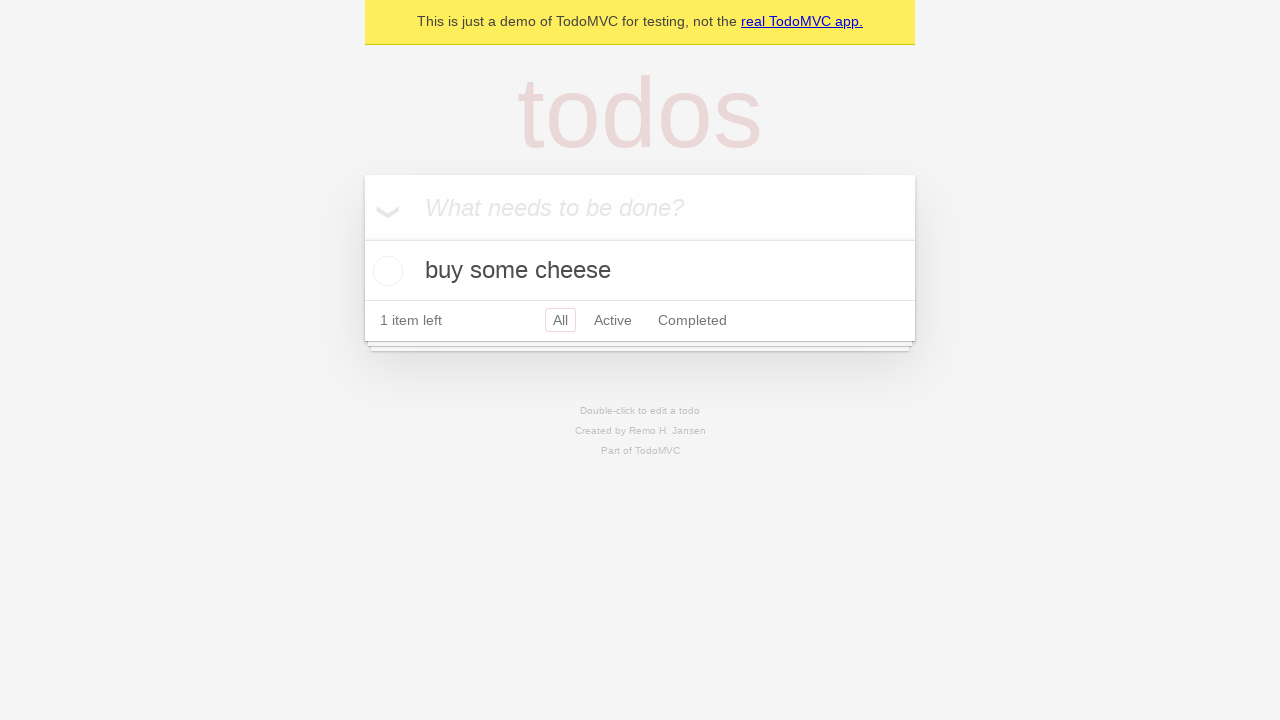

Filled todo input with 'feed the cat' on internal:attr=[placeholder="What needs to be done?"i]
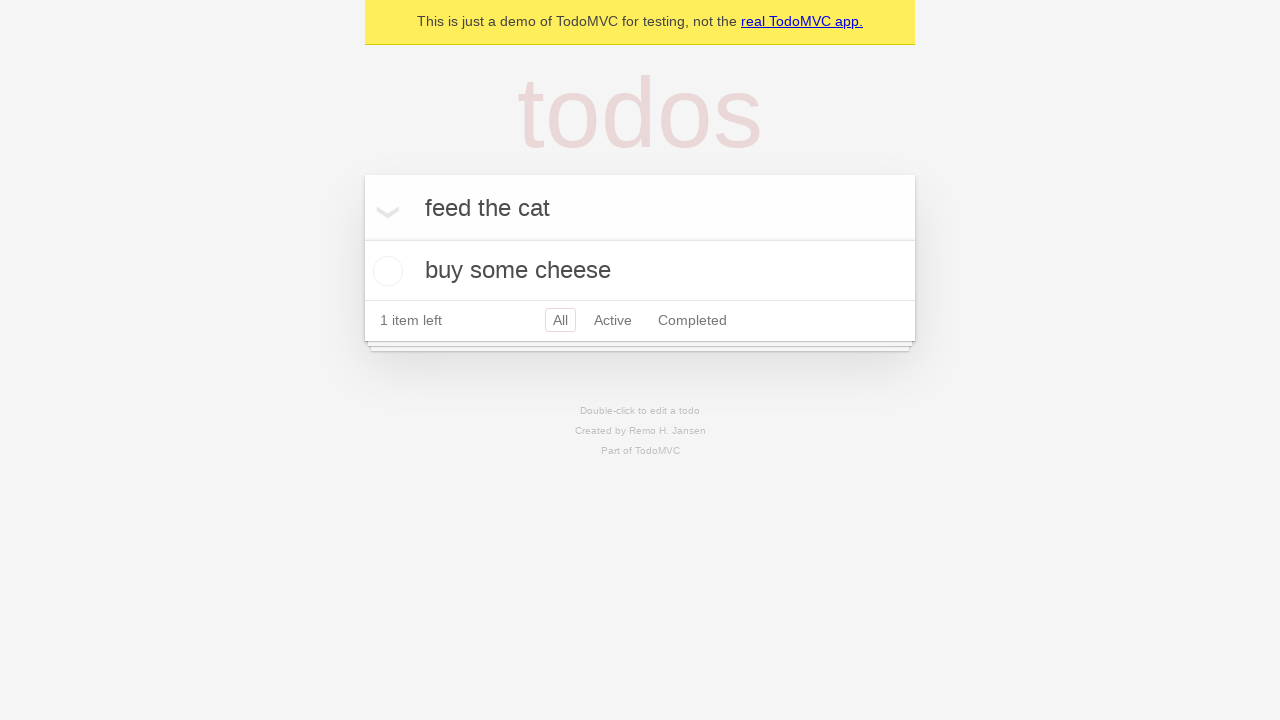

Pressed Enter to create todo 'feed the cat' on internal:attr=[placeholder="What needs to be done?"i]
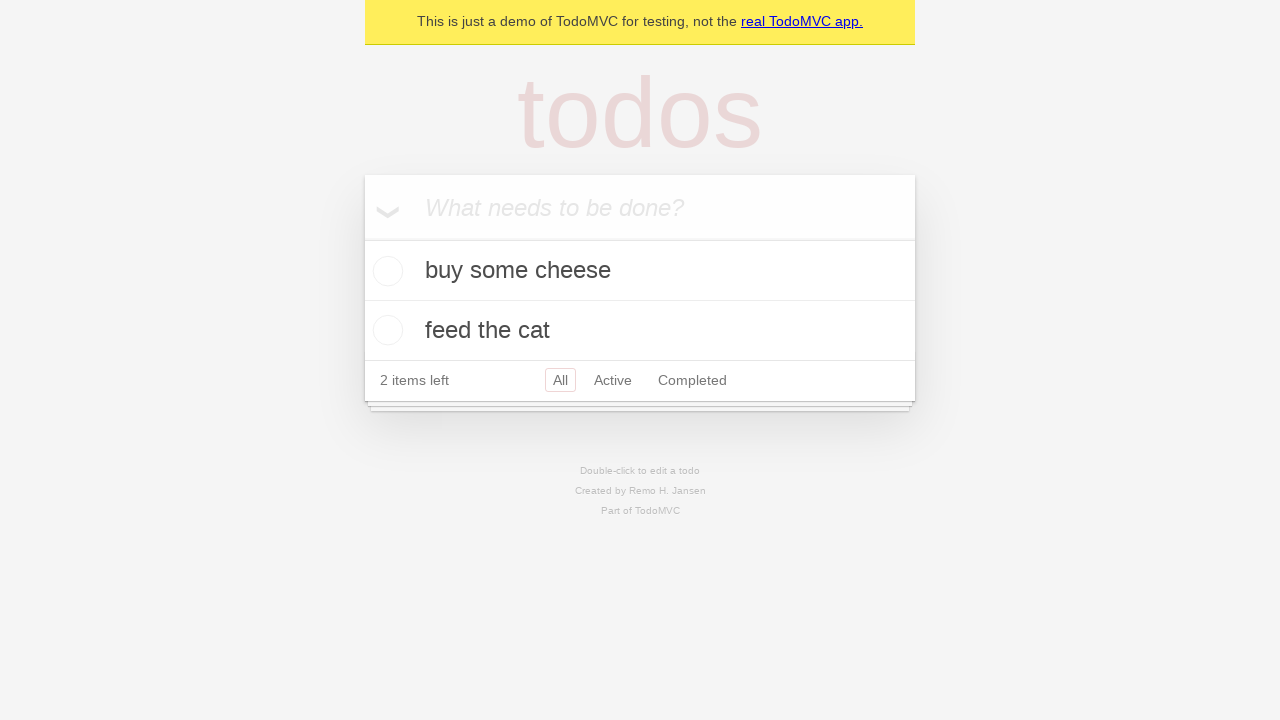

Filled todo input with 'book a doctors appointment' on internal:attr=[placeholder="What needs to be done?"i]
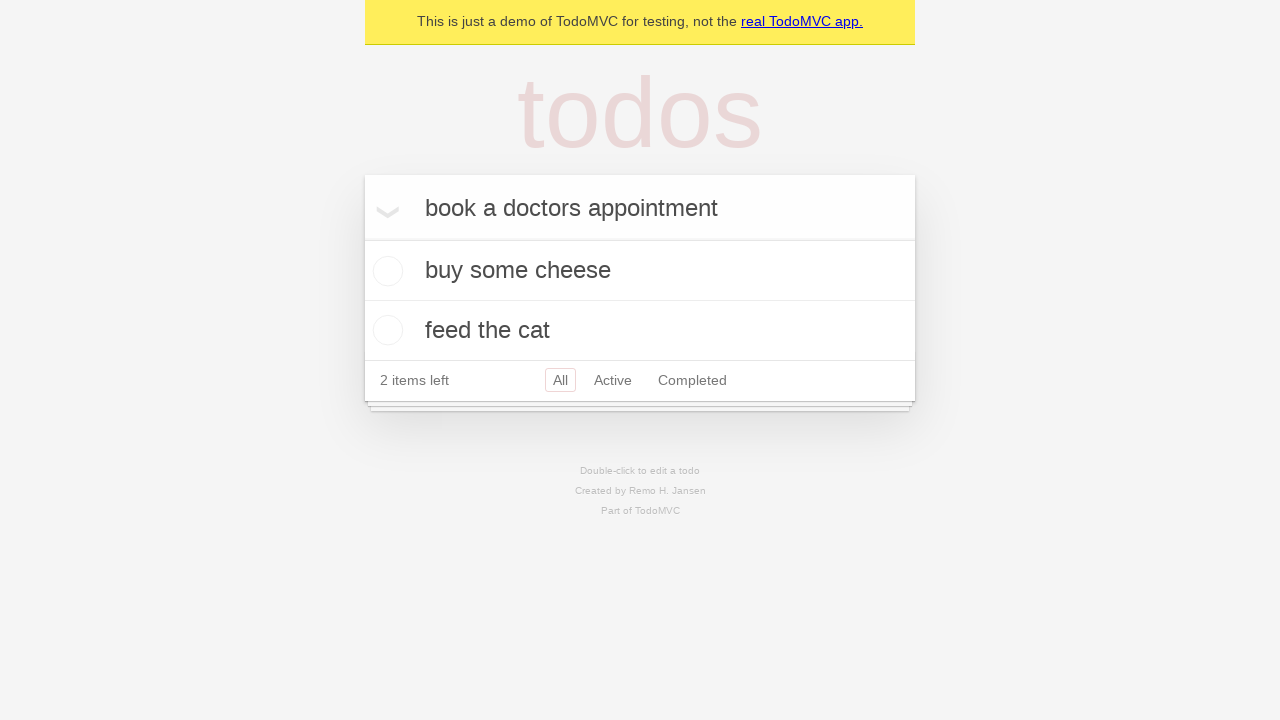

Pressed Enter to create todo 'book a doctors appointment' on internal:attr=[placeholder="What needs to be done?"i]
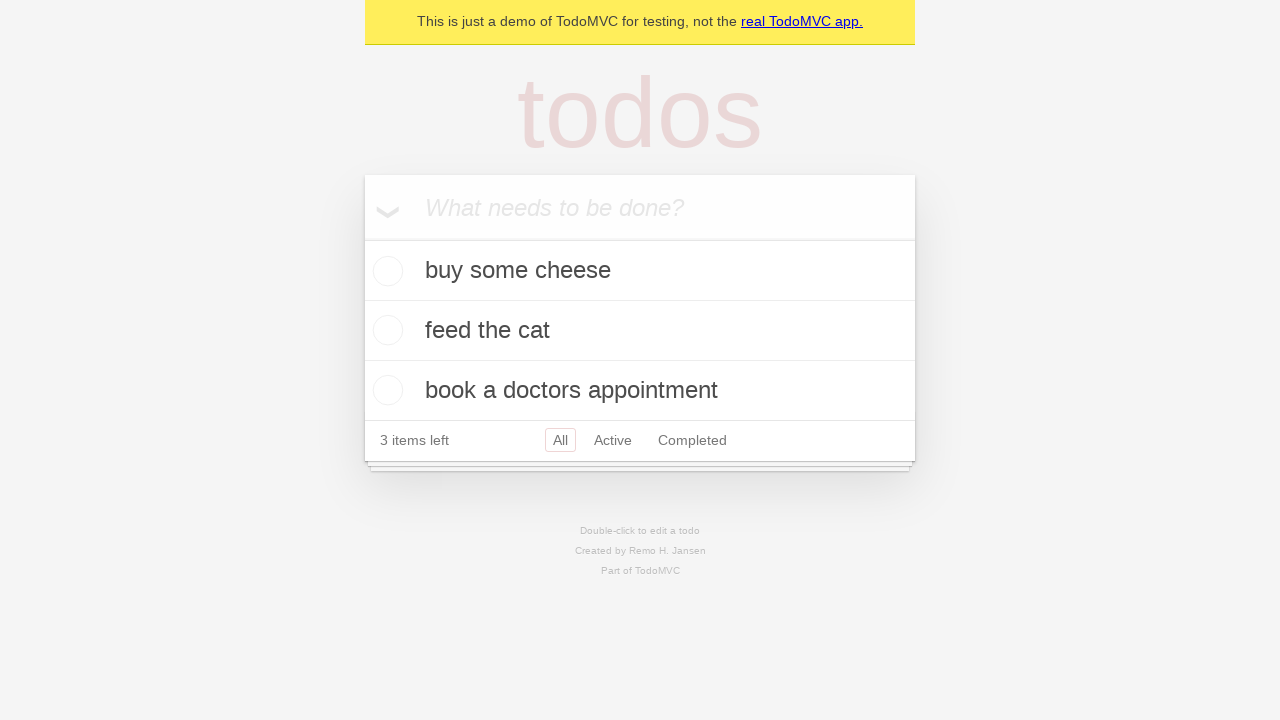

Clicked 'Mark all as complete' checkbox to check all items at (362, 238) on internal:label="Mark all as complete"i
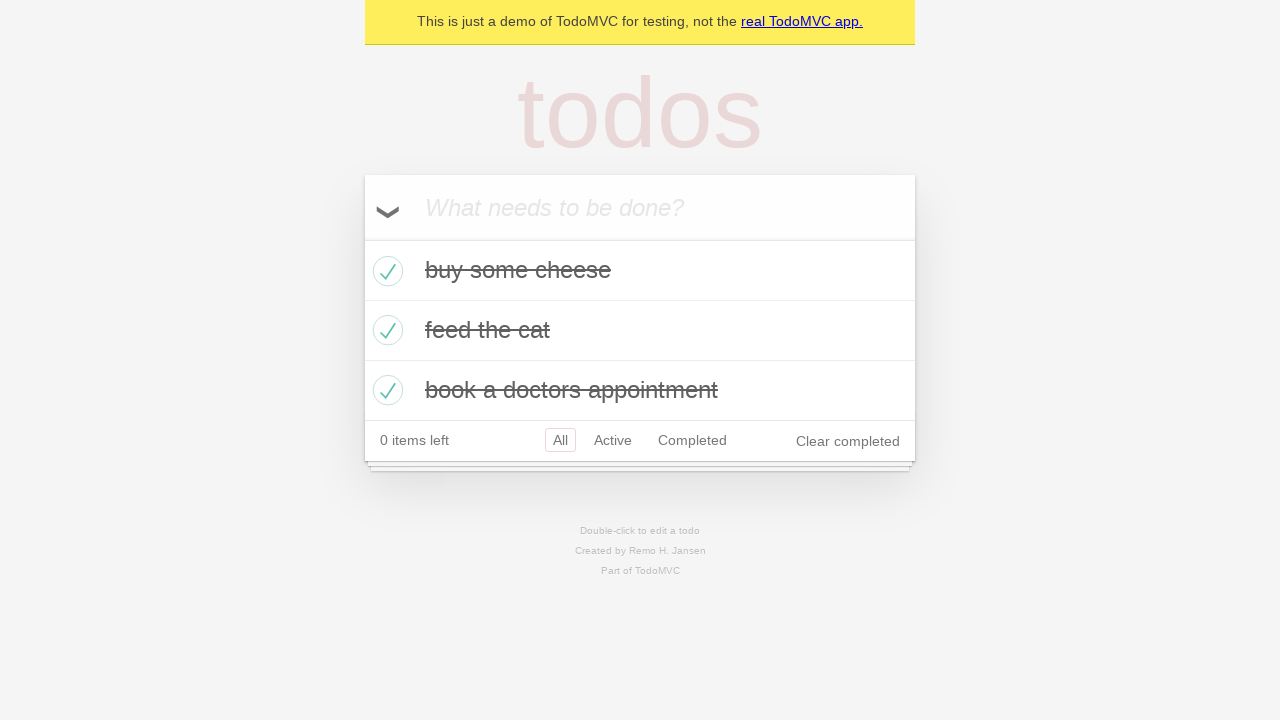

Clicked 'Mark all as complete' checkbox to uncheck all items and clear complete state at (362, 238) on internal:label="Mark all as complete"i
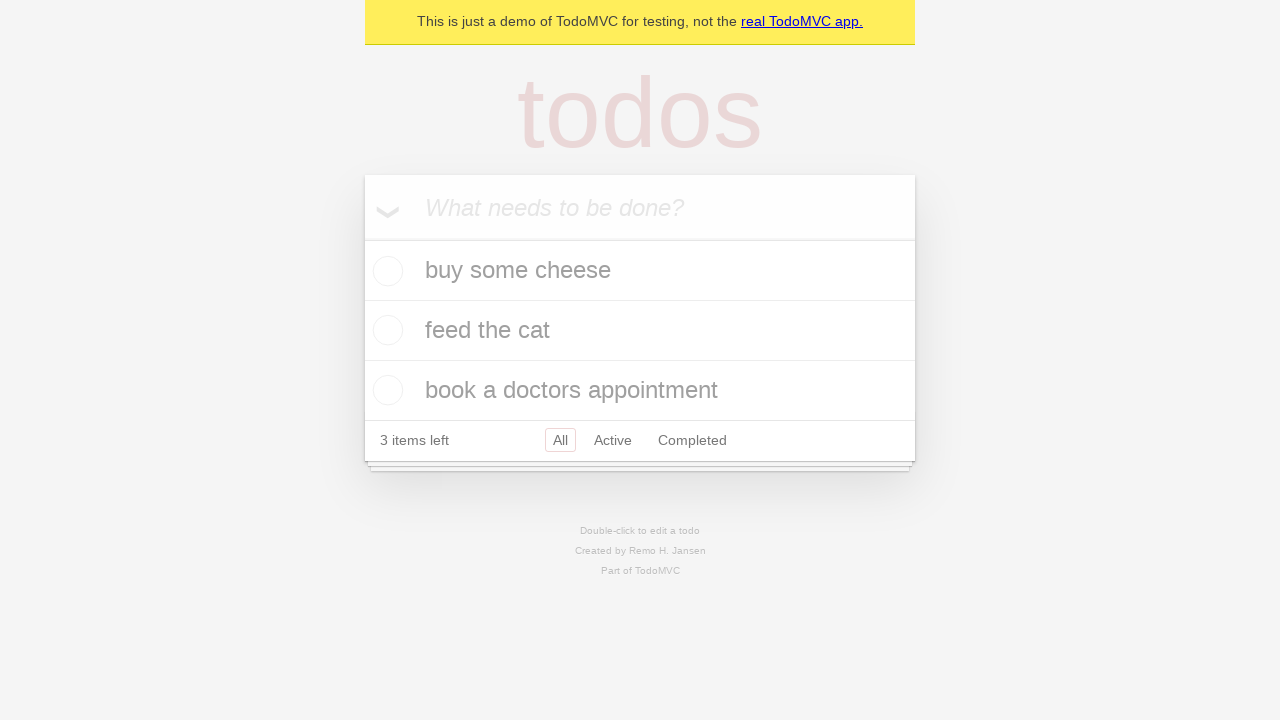

Verified todo items are present in the DOM
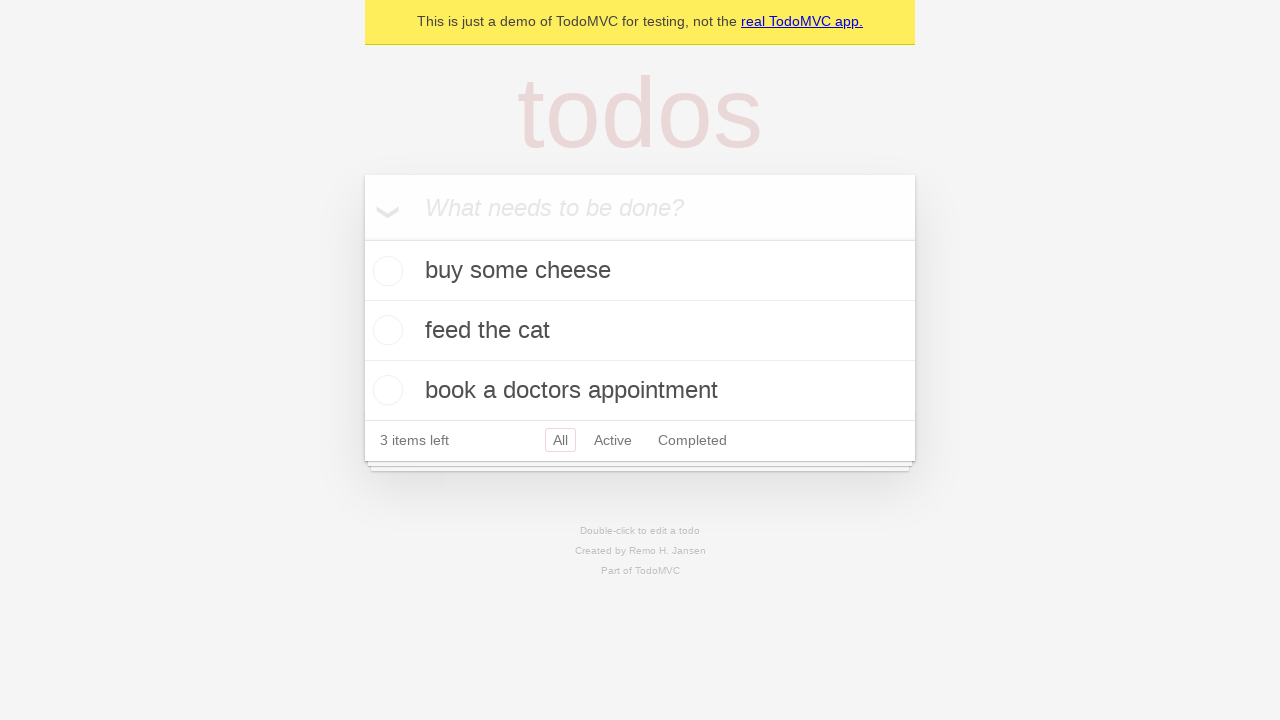

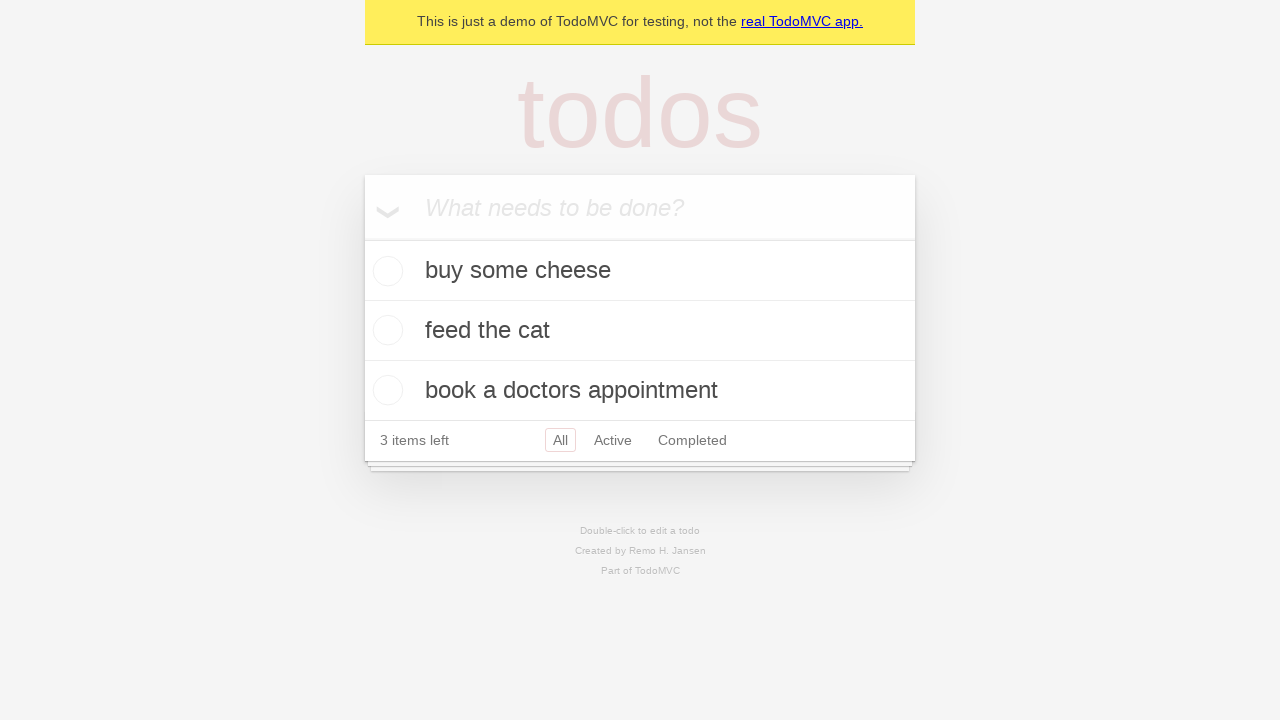